Tests back and forth navigation by clicking on A/B Testing link, verifying the page title, navigating back to the home page, and verifying the home page title

Starting URL: https://practice.cydeo.com

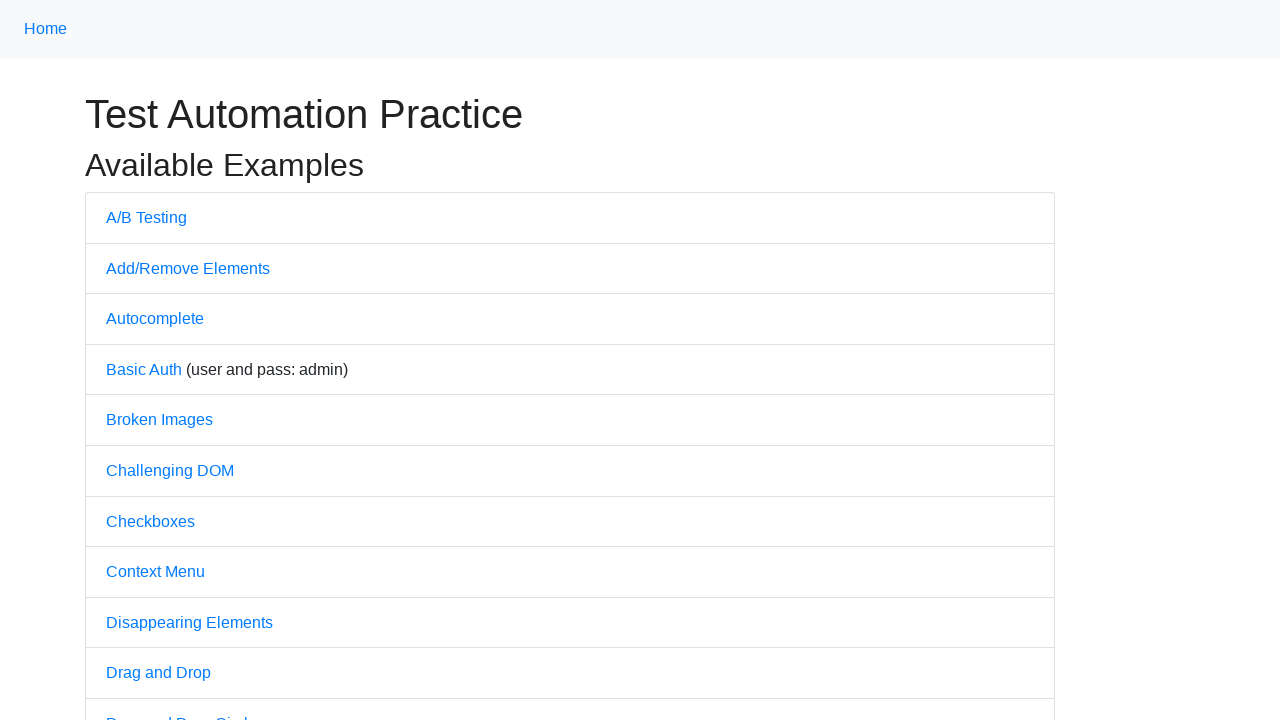

Clicked on A/B Testing link at (146, 217) on text=A/B Testing
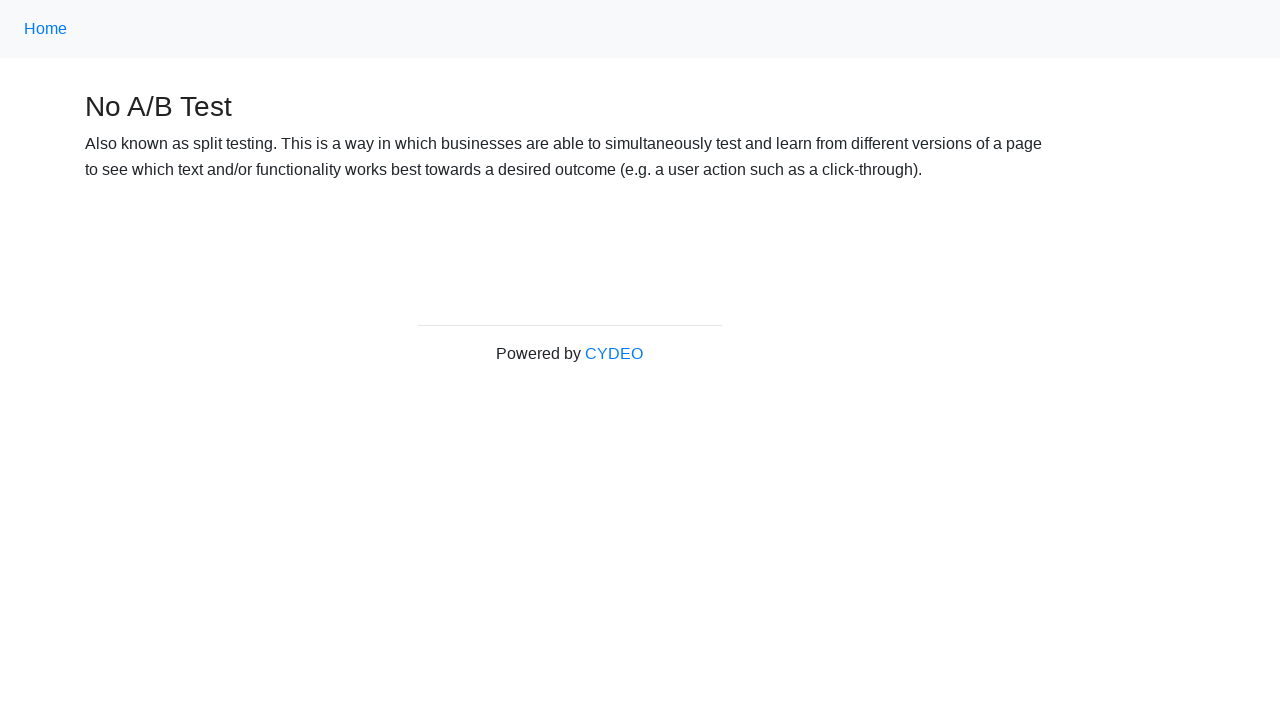

Waited for page load state
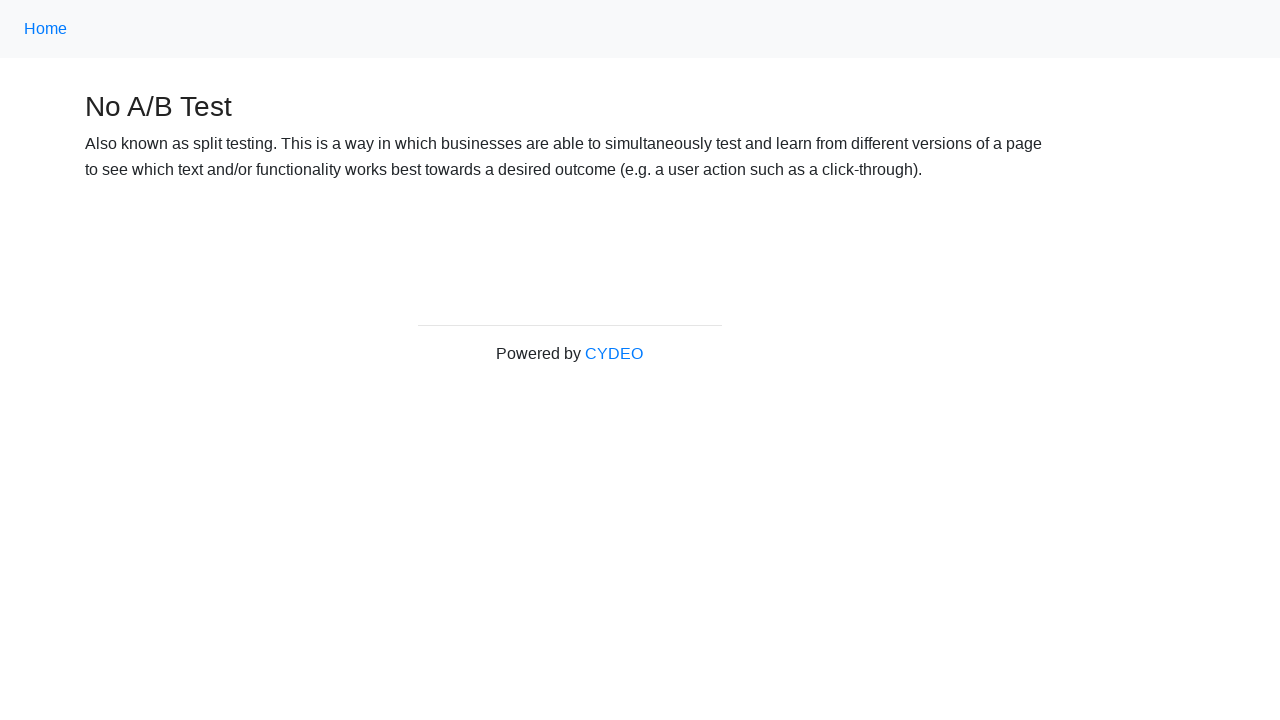

Verified page title is 'No A/B Test'
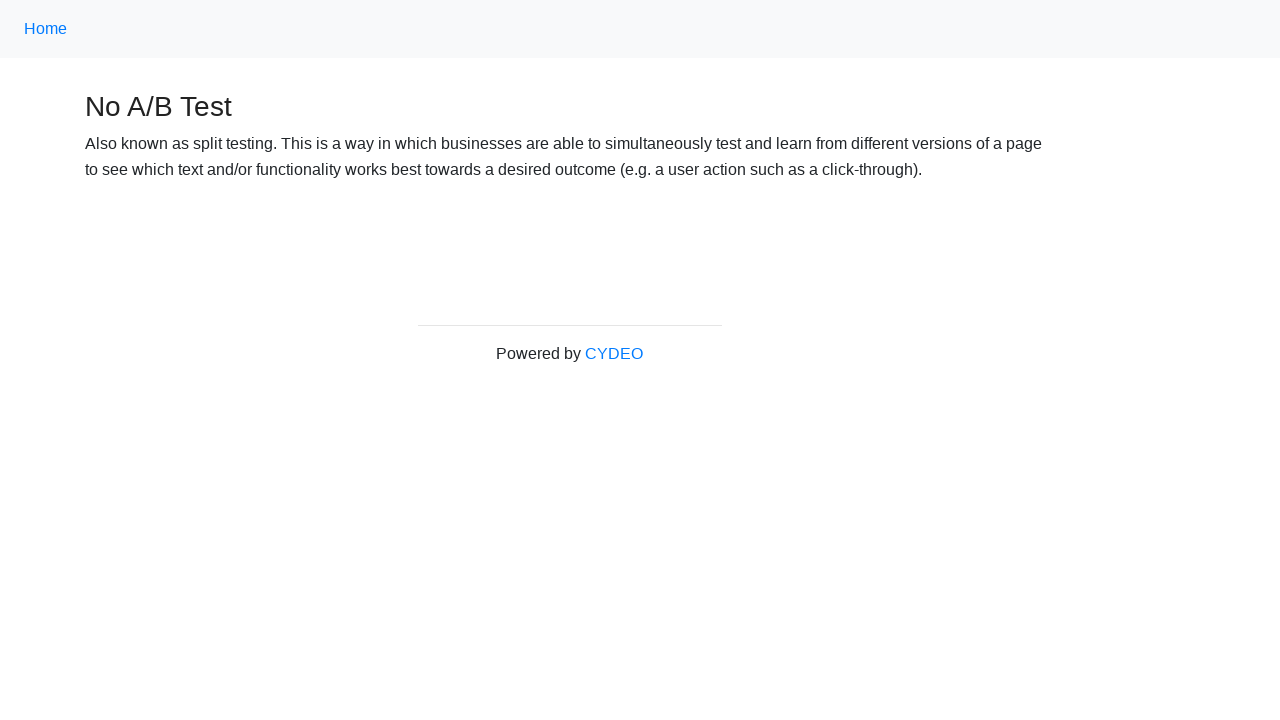

Navigated back to home page
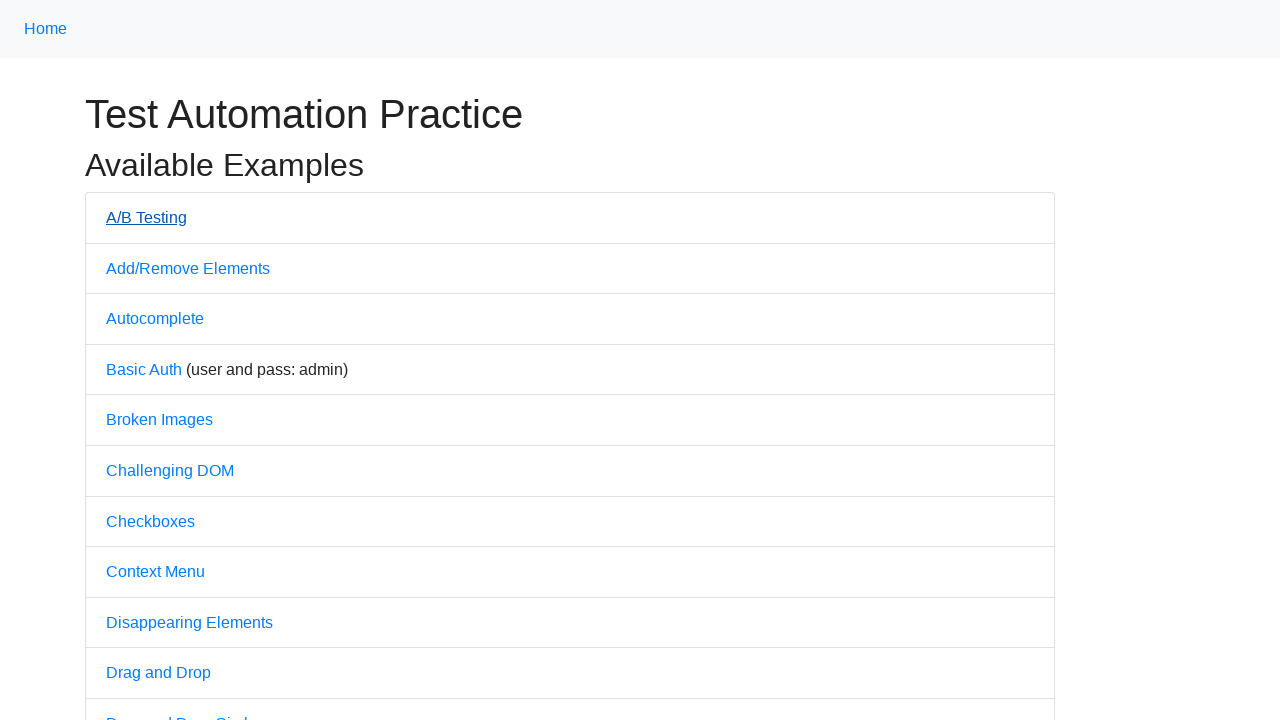

Waited for page load state
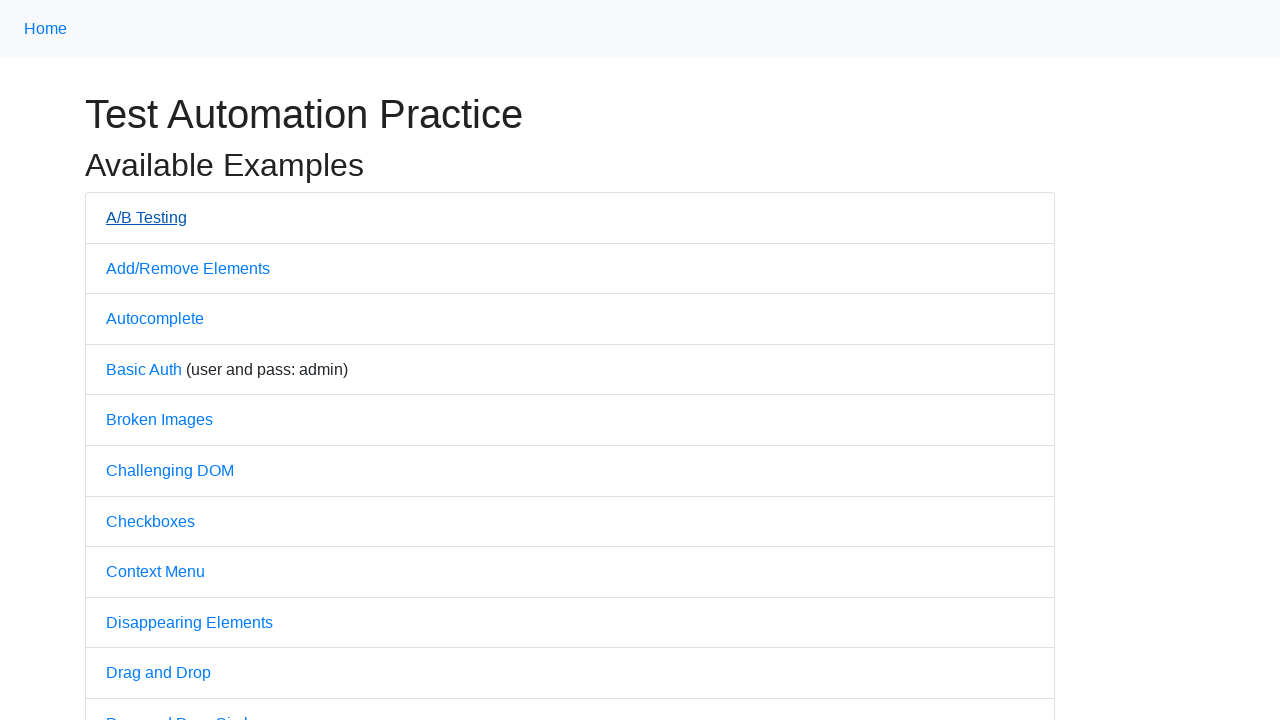

Verified home page title is 'Practice'
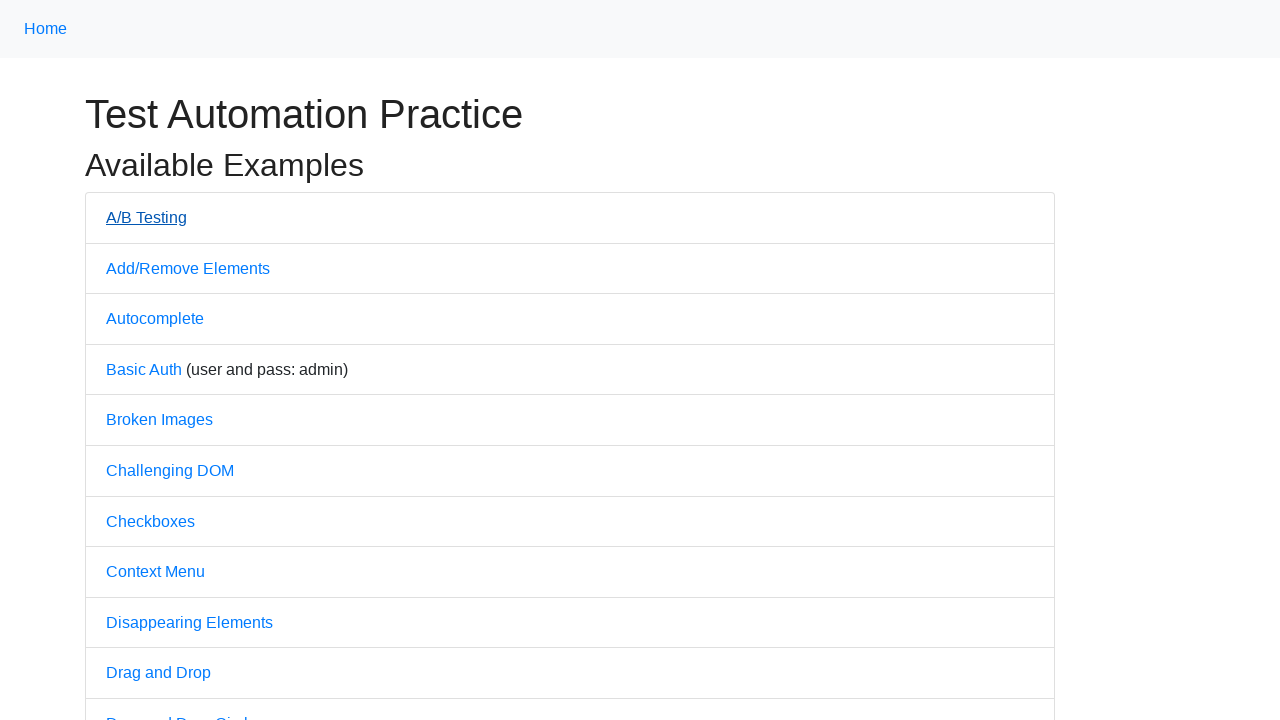

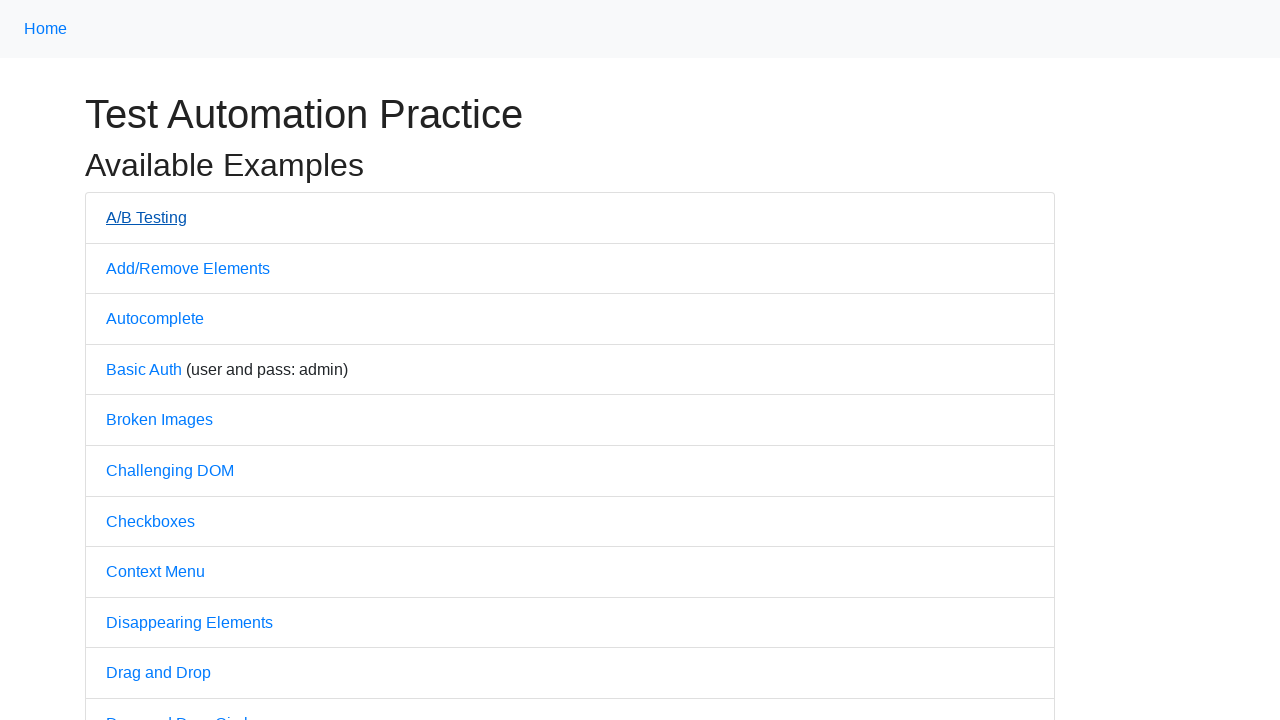